Tests browser navigation by clicking a link, going back, and then going forward

Starting URL: https://testautomationpractice.blogspot.com/

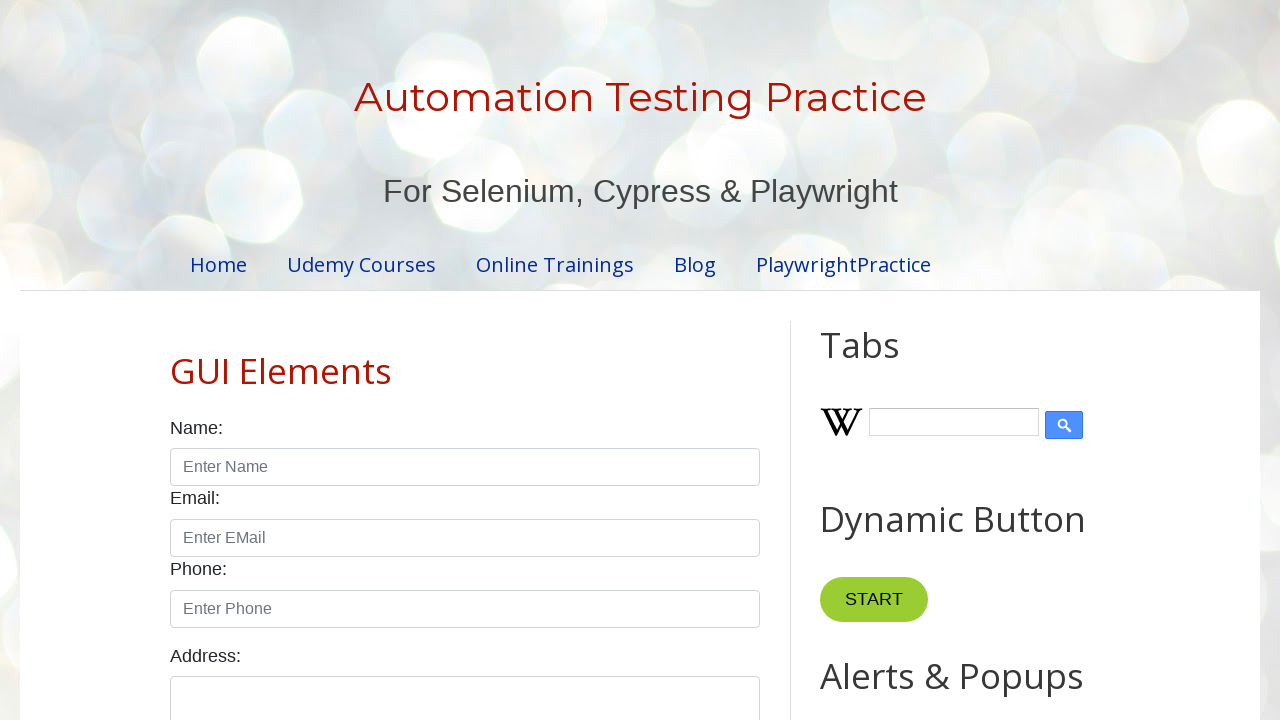

Clicked on Blog link at (695, 264) on text=Blog
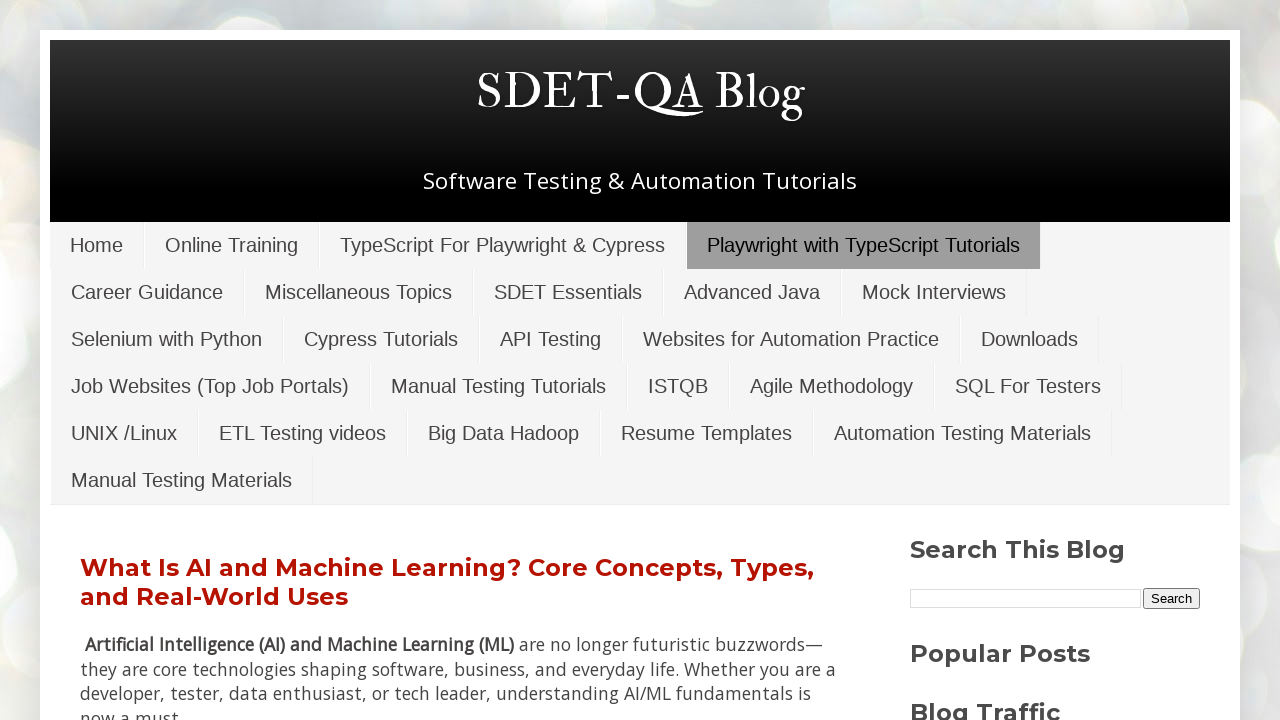

Waited for page to load after clicking Blog link
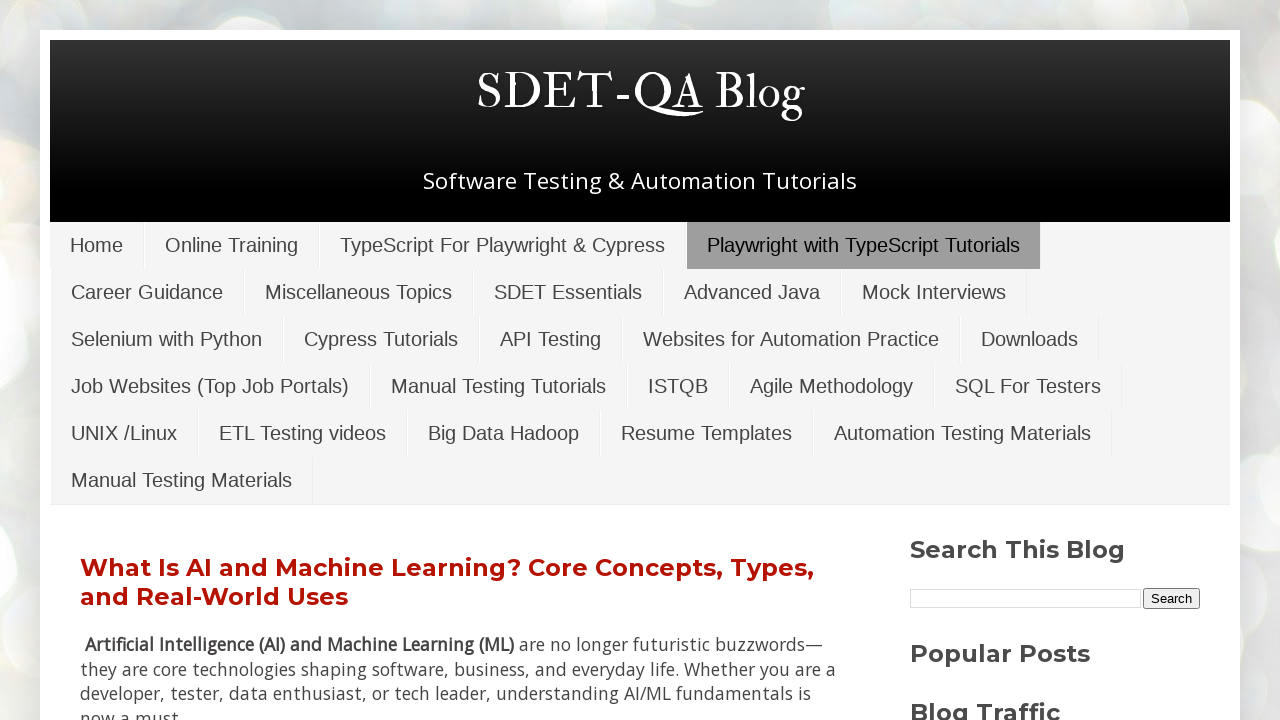

Navigated back to previous page
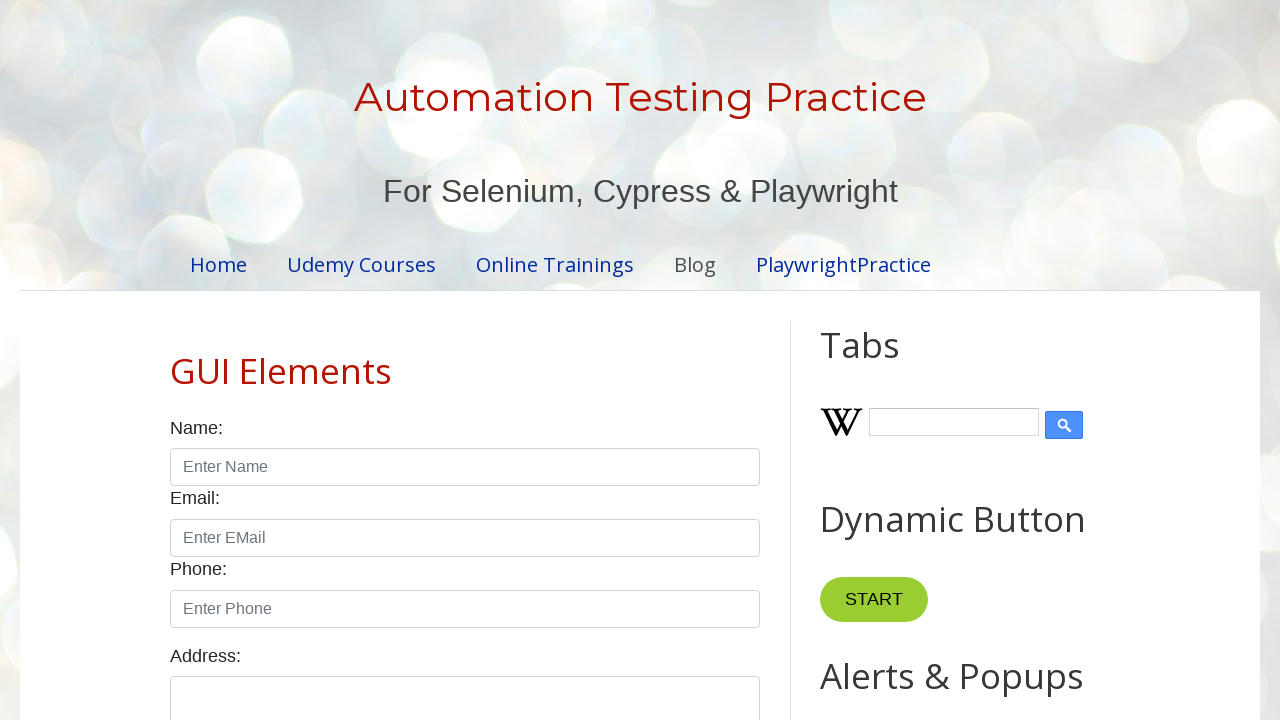

Waited for page to load after going back
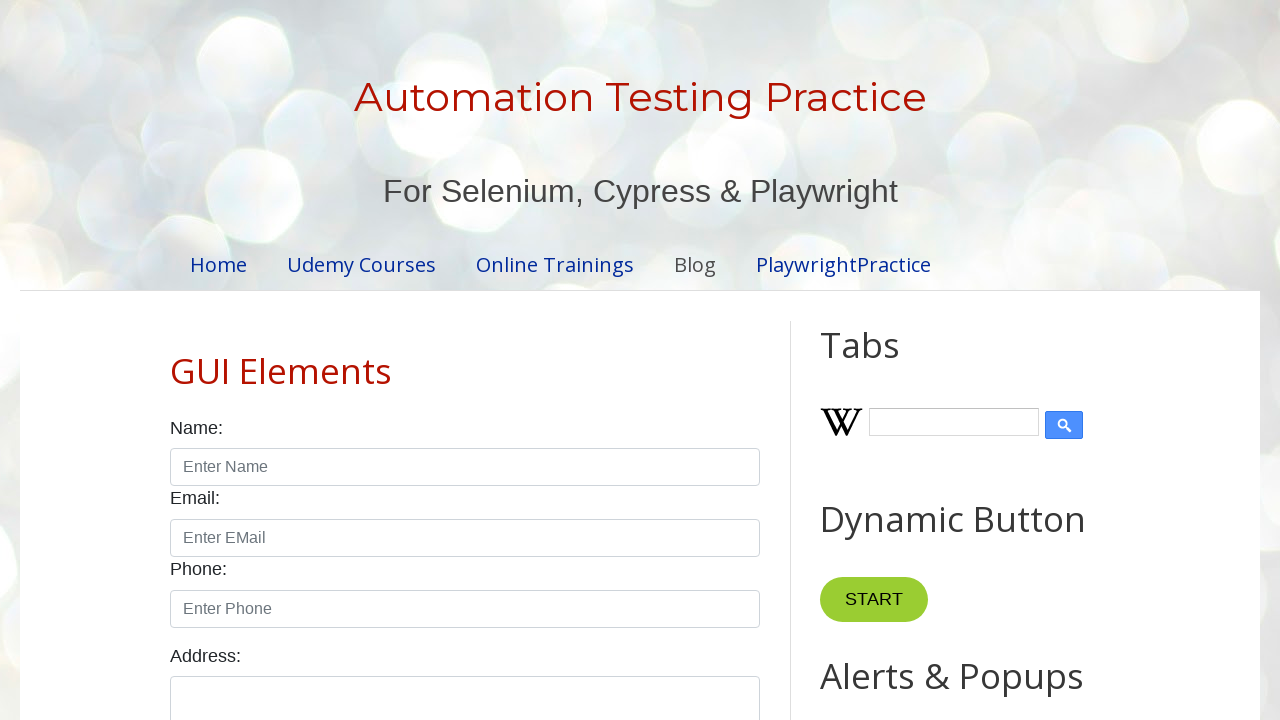

Navigated forward to Blog page
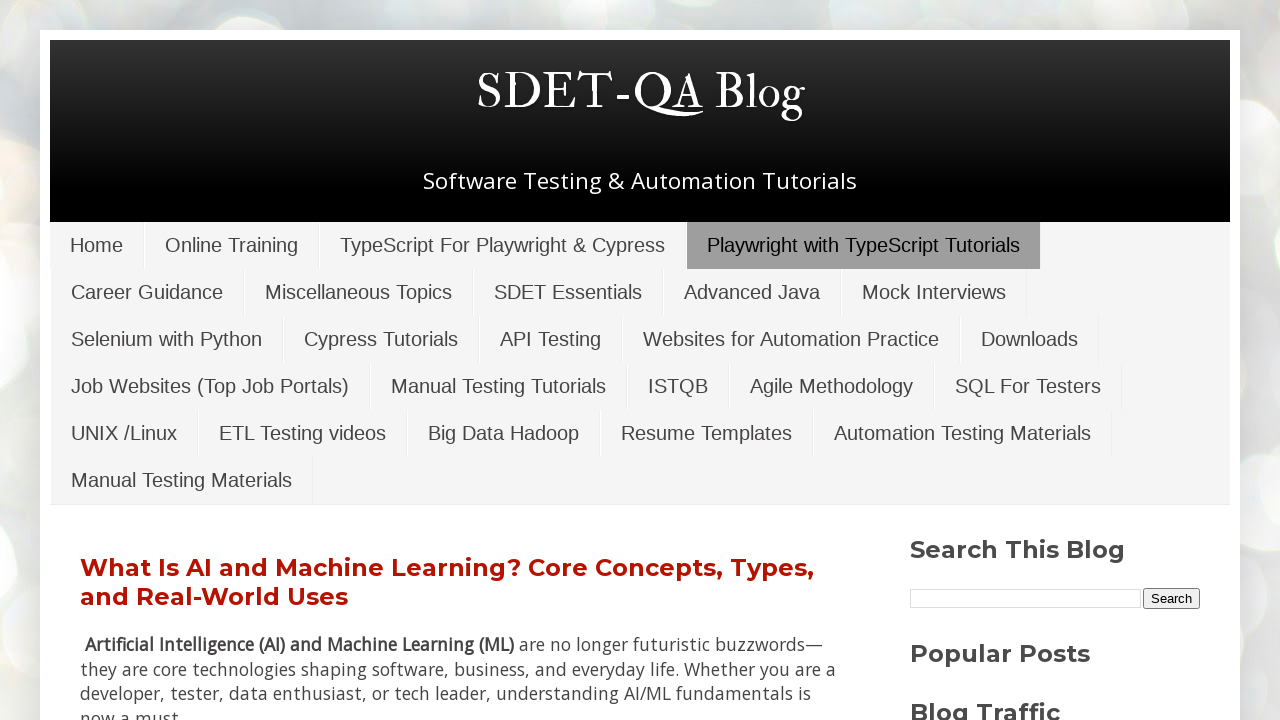

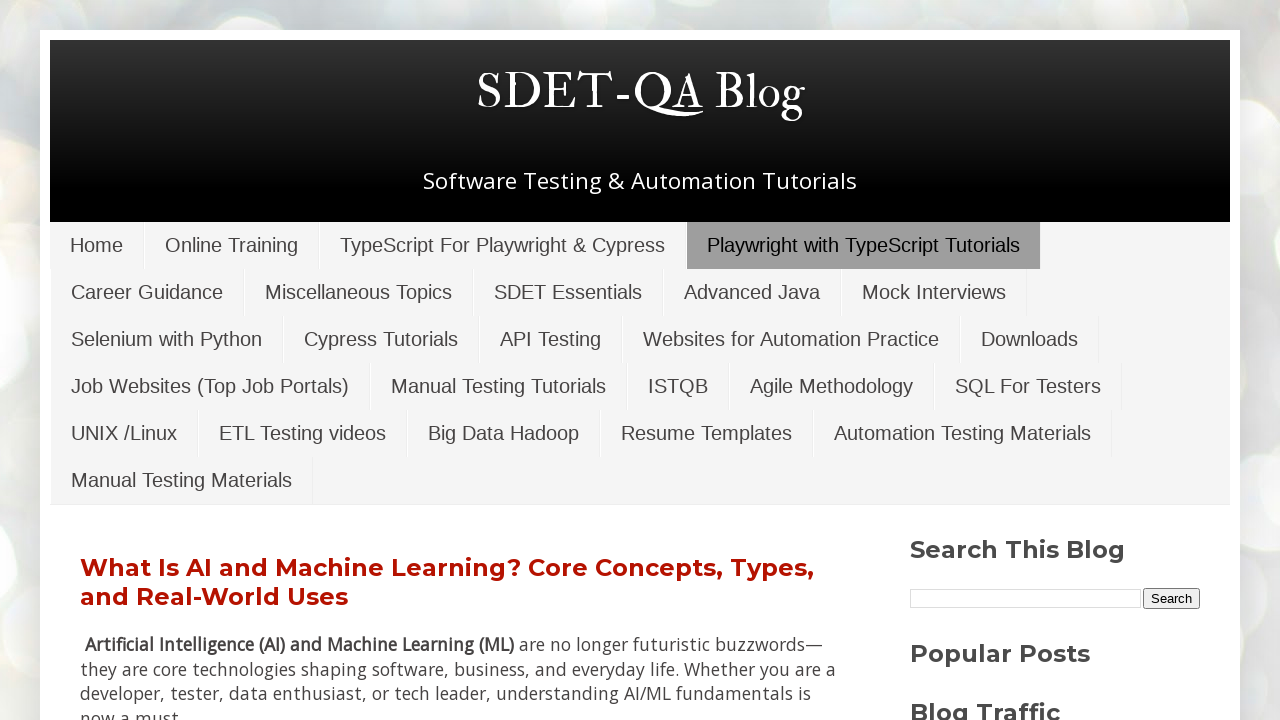